Navigates to the Selenide GitHub repository wiki, searches for the SoftAssertions page, and verifies it contains JUnit5 example code

Starting URL: https://github.com/selenide/selenide

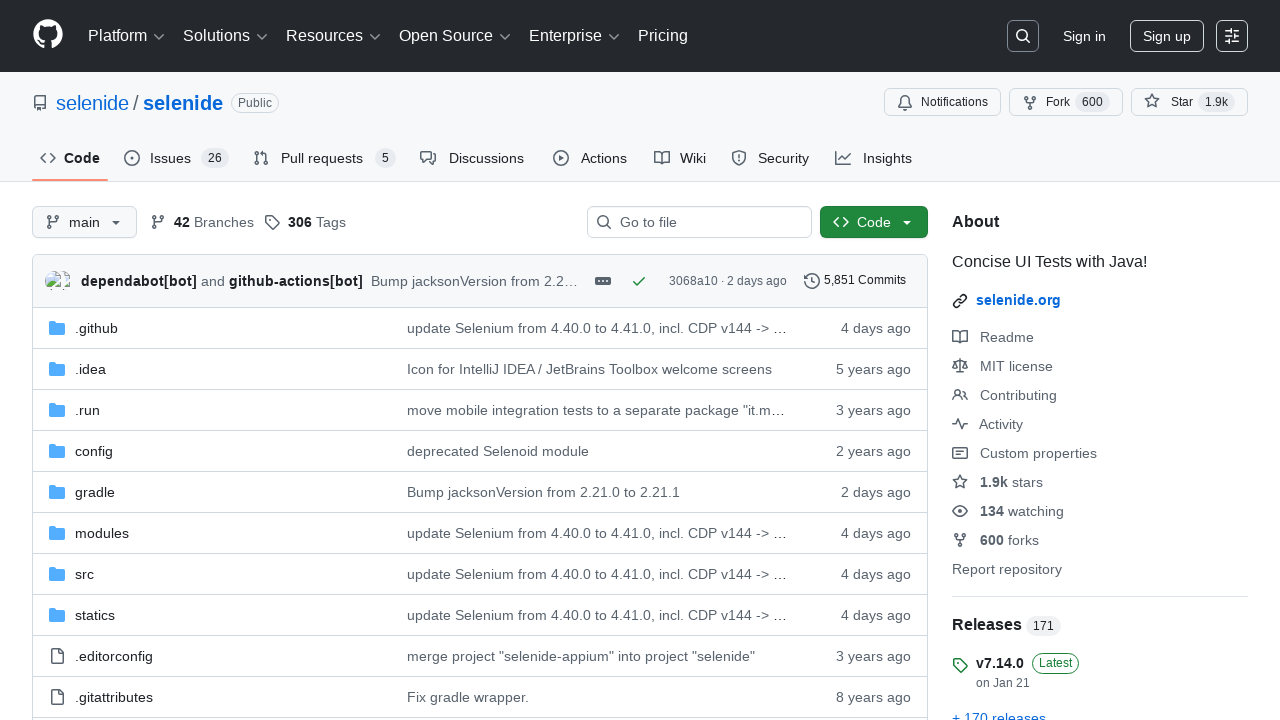

Clicked on Wiki tab at (692, 158) on [data-content='Wiki']
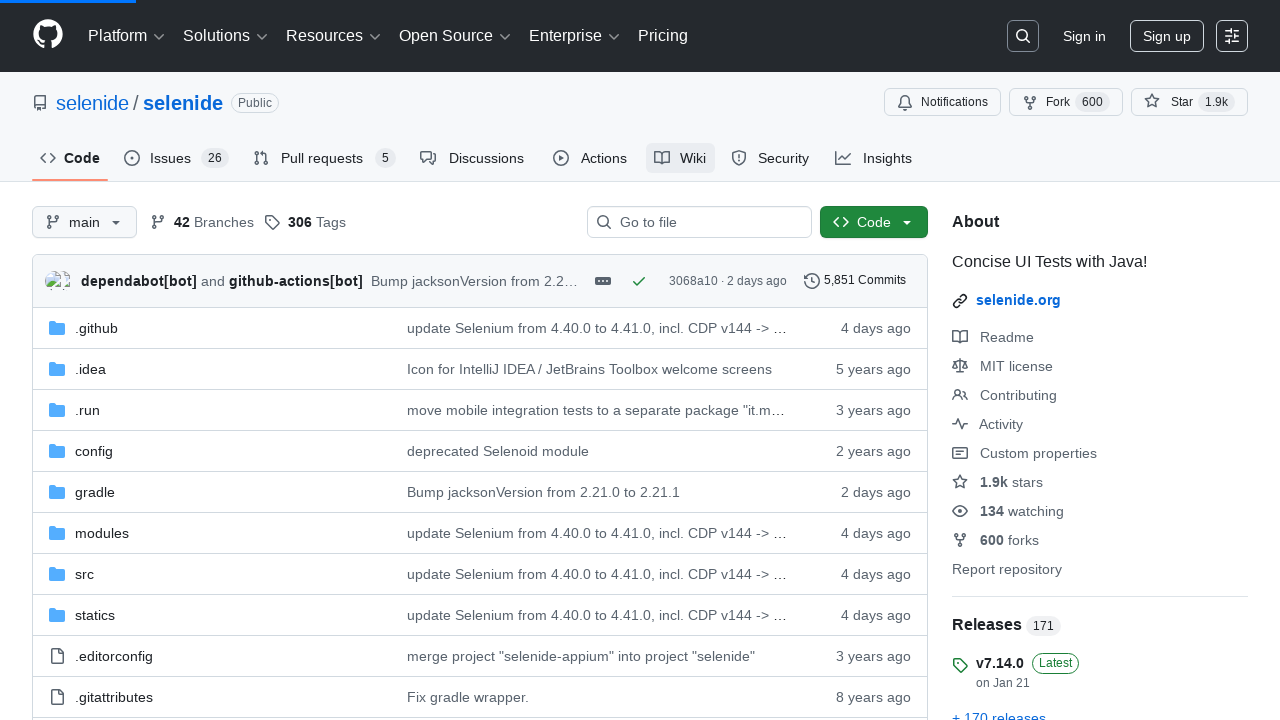

Filled wiki search box with 'SoftAssertions' on #wiki-pages-filter
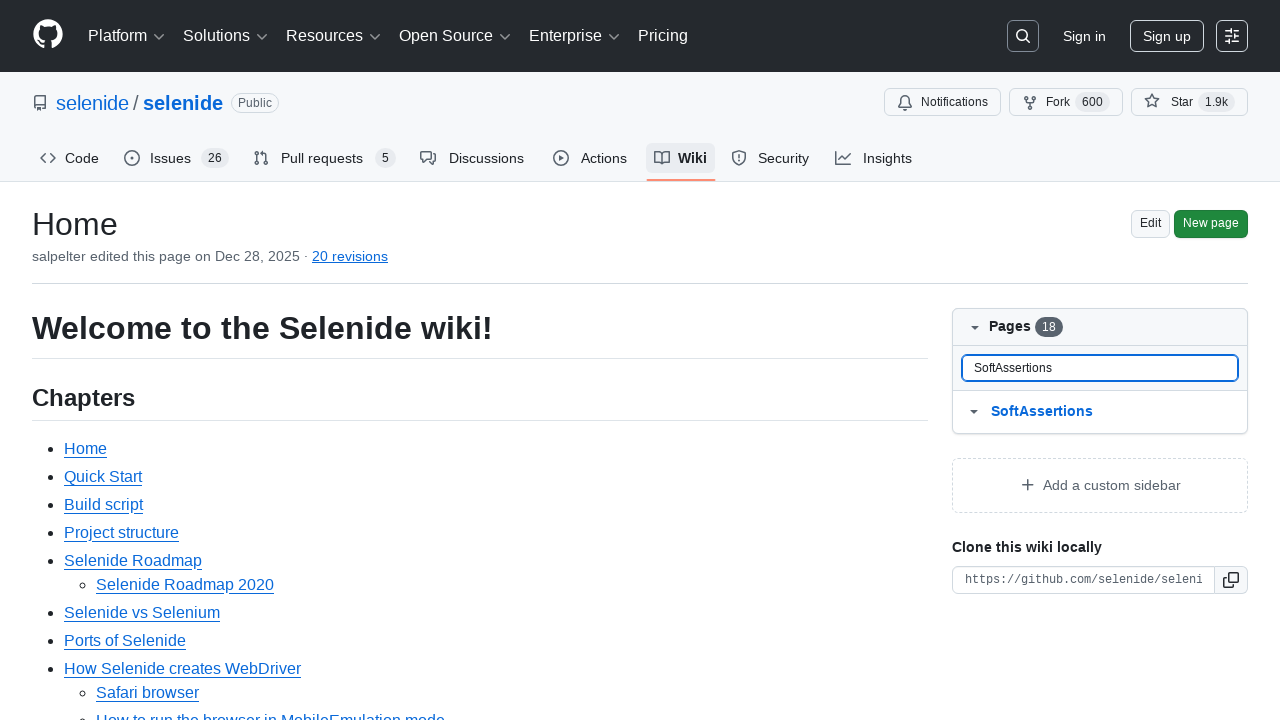

Search results loaded in wiki
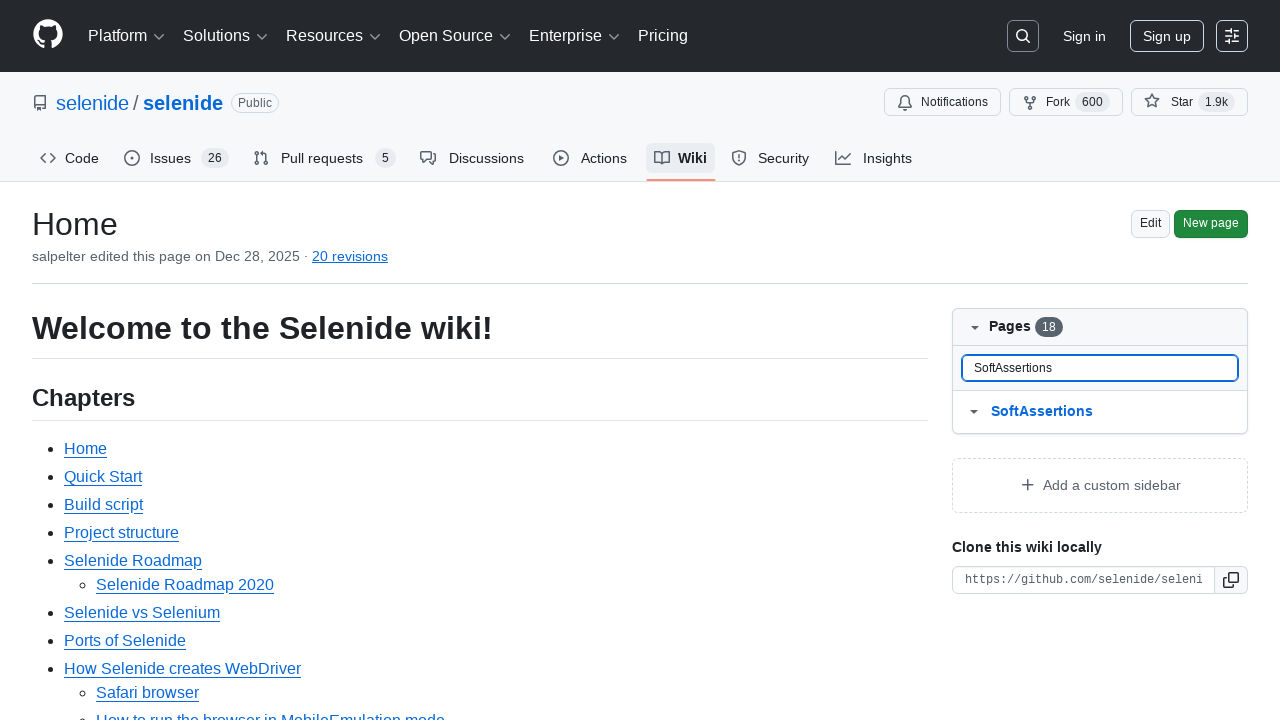

Clicked on SoftAssertions wiki page link at (1042, 412) on [data-filterable-for='wiki-pages-filter'] >> text='SoftAssertions'
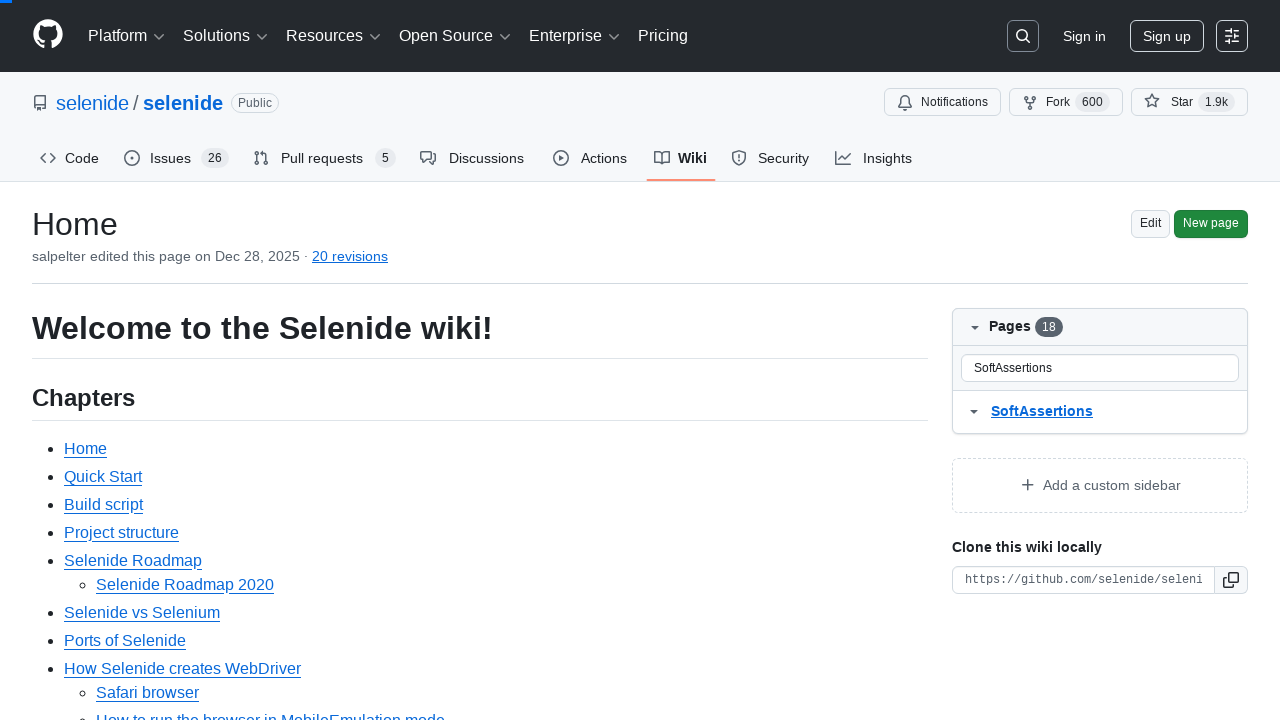

Verified SoftAssertions page contains JUnit5 example code
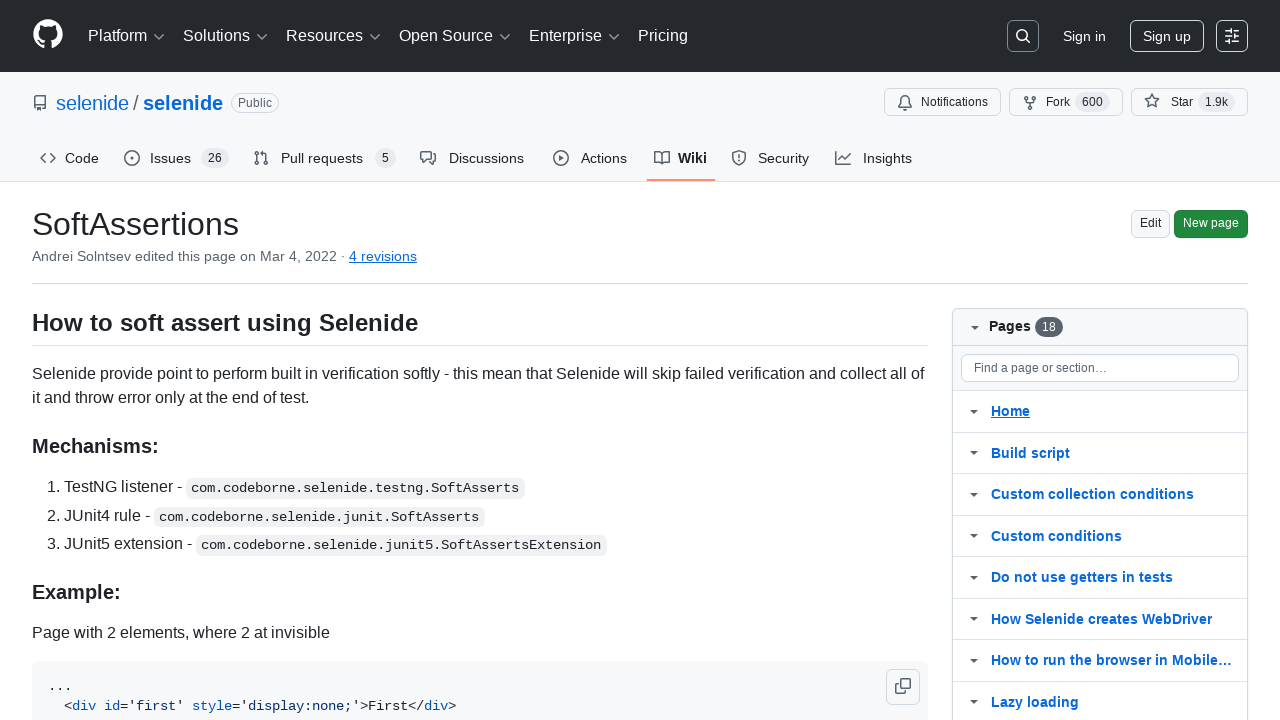

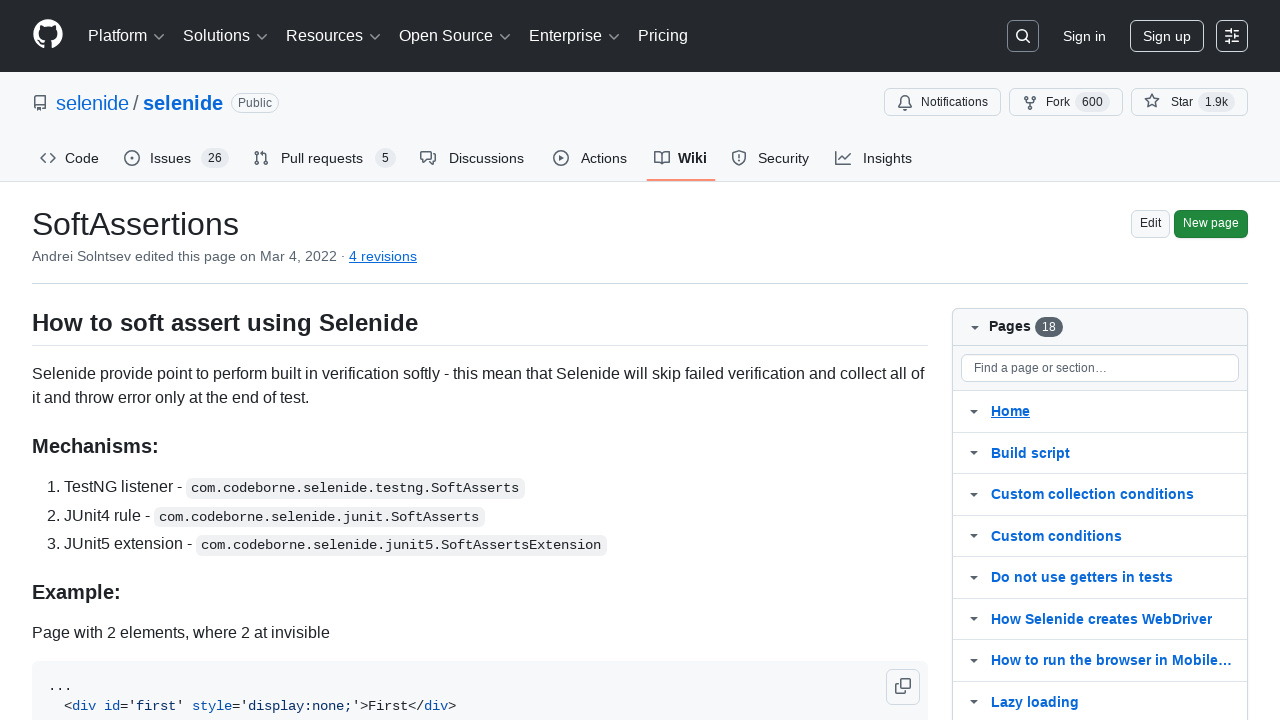